Tests dropdown menu selection by selecting year, month, and day using different selection methods (by index, visible text, and value)

Starting URL: https://testcenter.techproeducation.com/index.php?page=dropdown

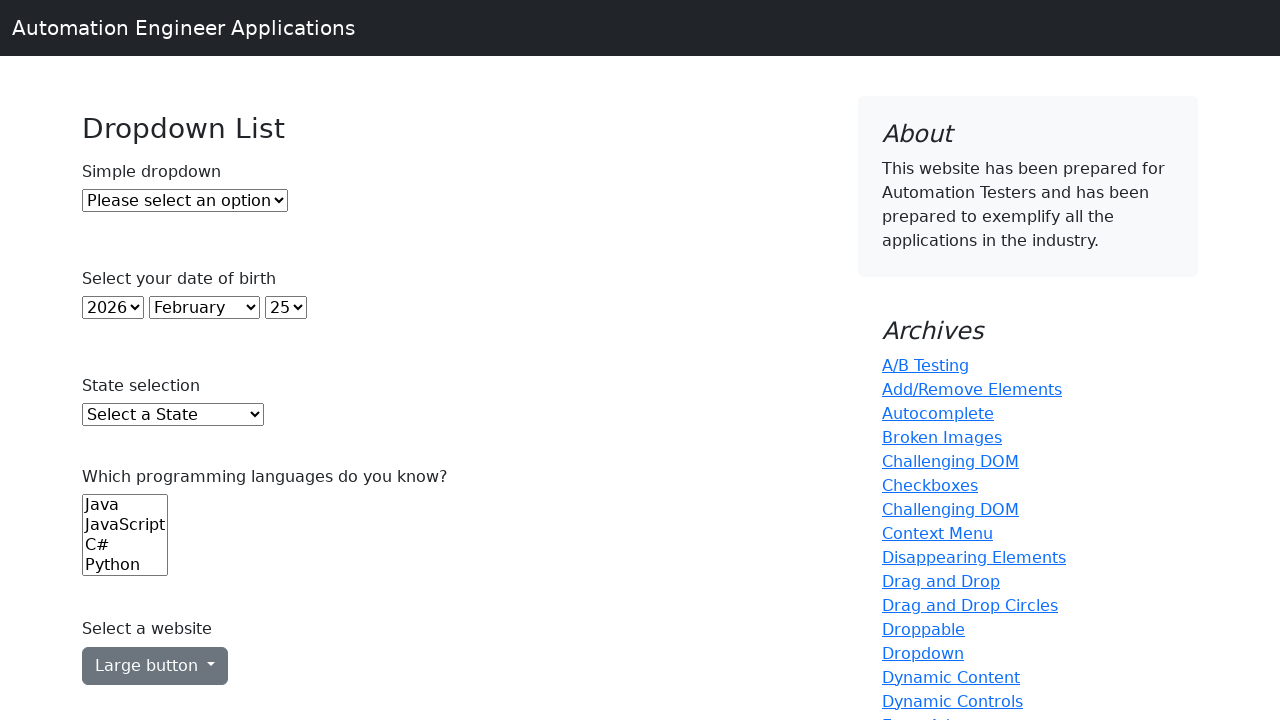

Located year dropdown element
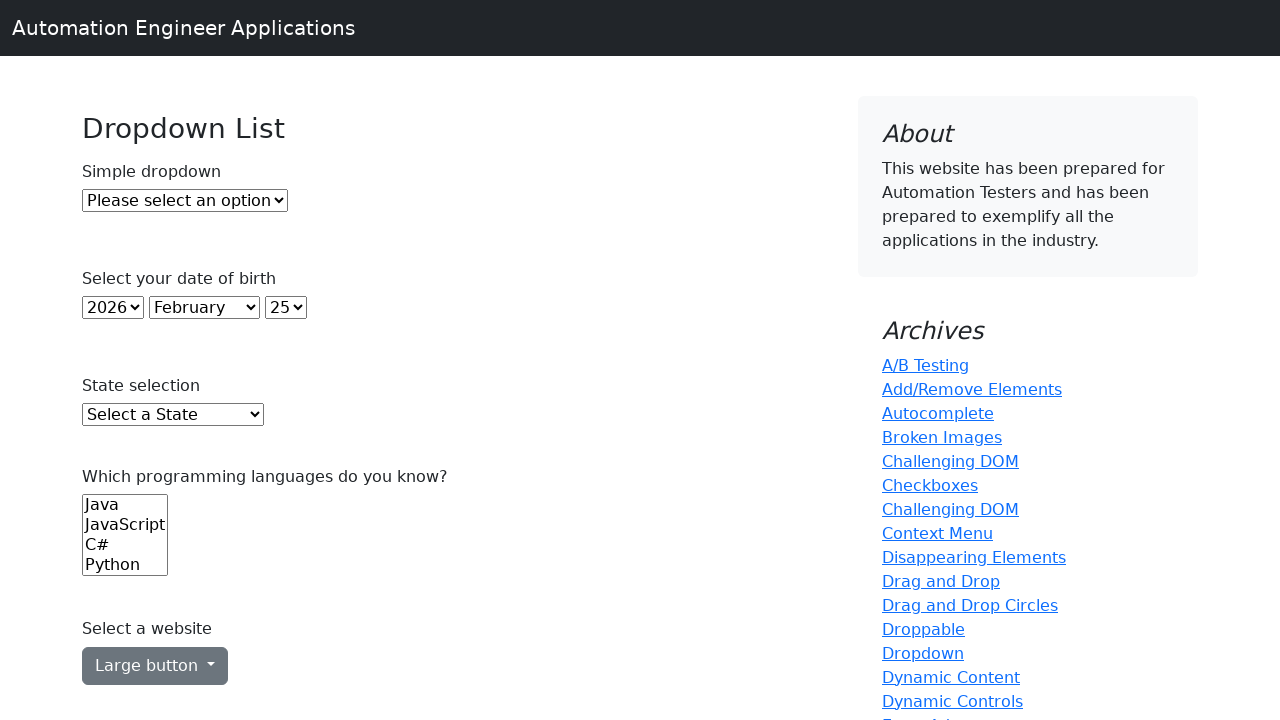

Selected 5th option from year dropdown by index on select#year
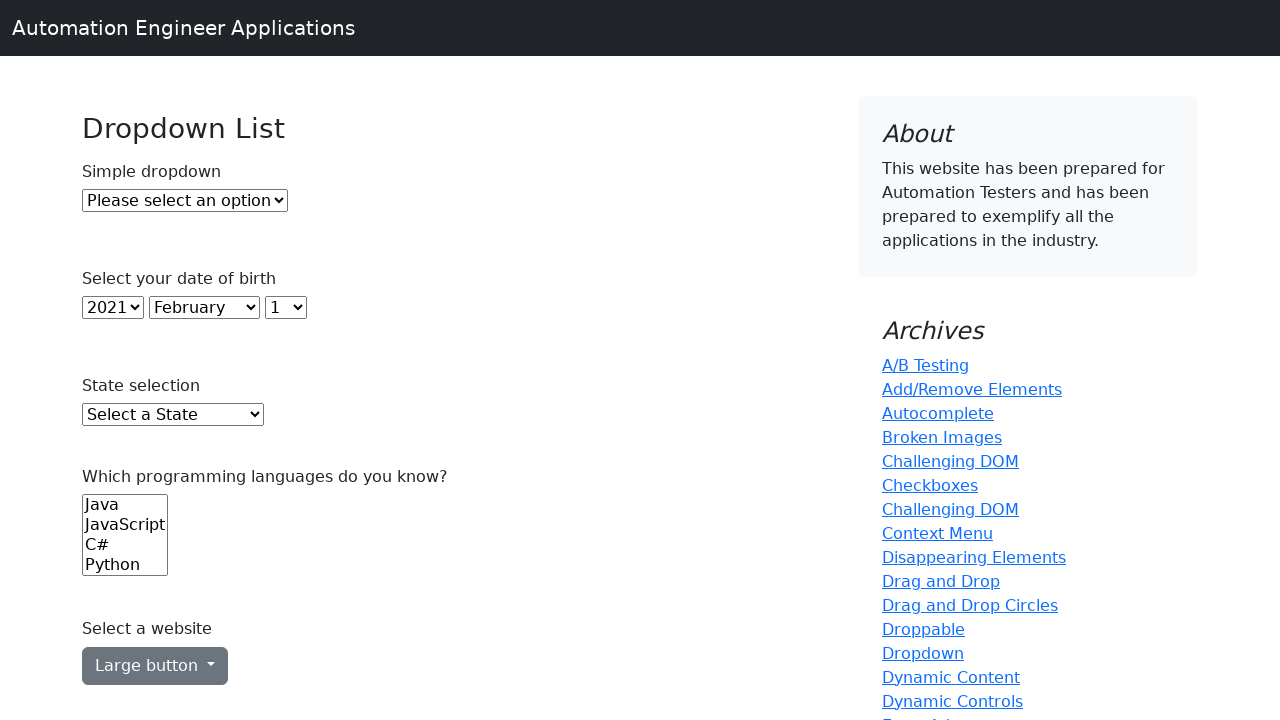

Located month dropdown element
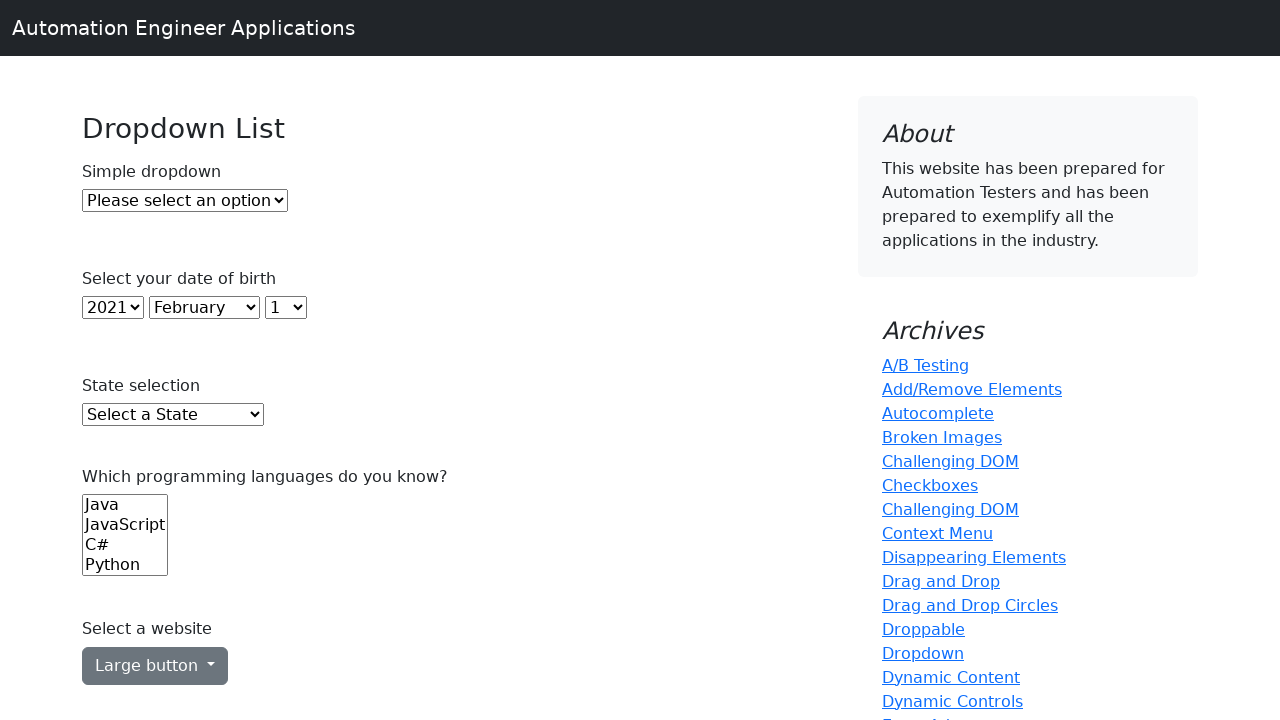

Selected 'May' from month dropdown by visible text on select#month
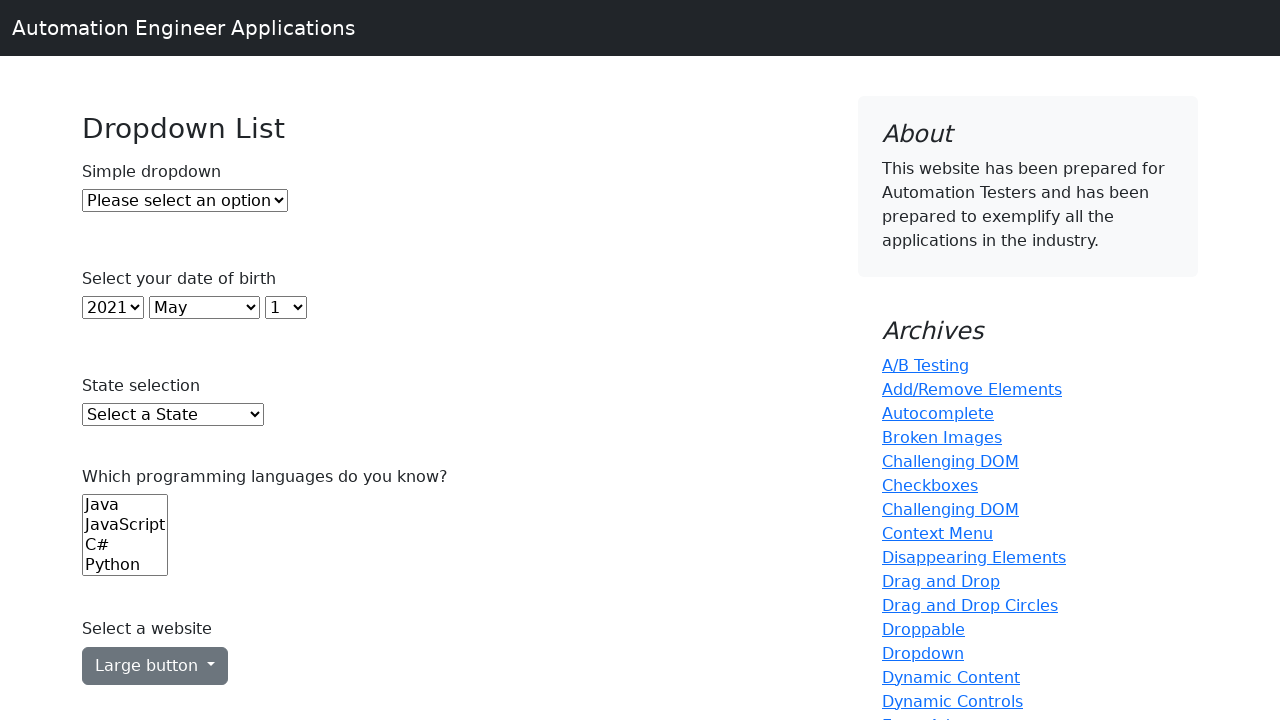

Located day dropdown element
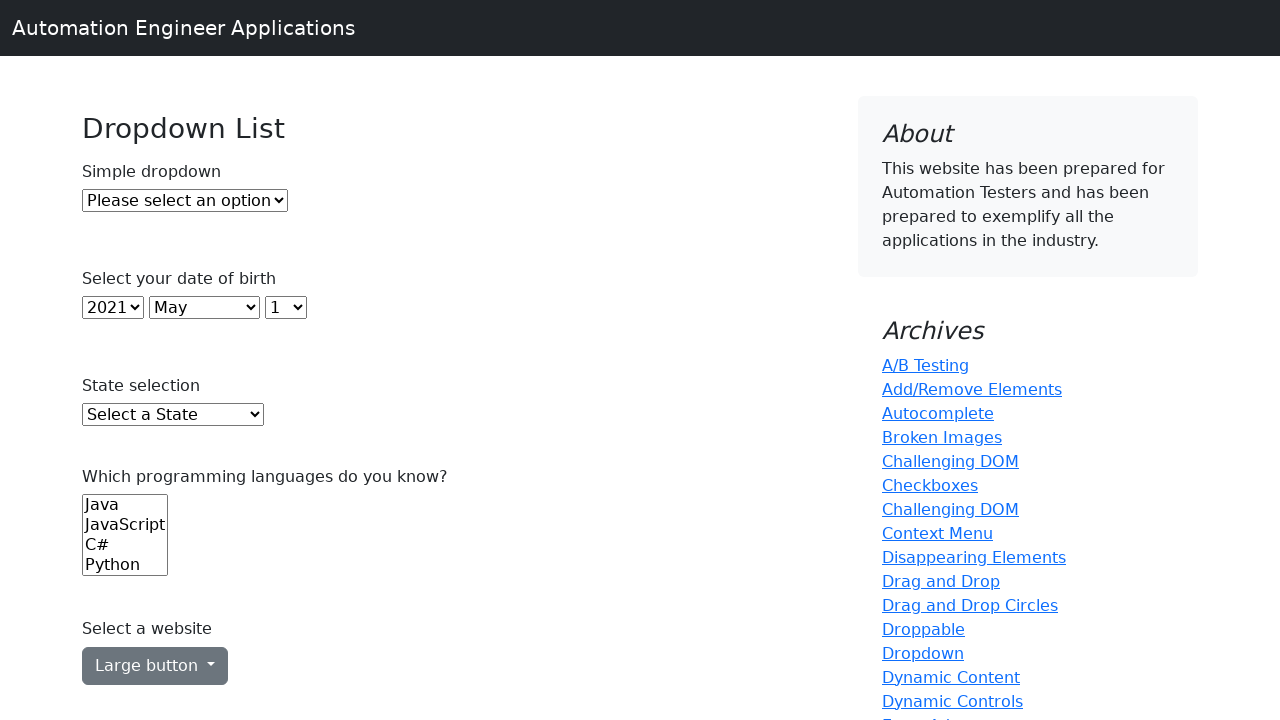

Selected day '22' from day dropdown by value on select#day
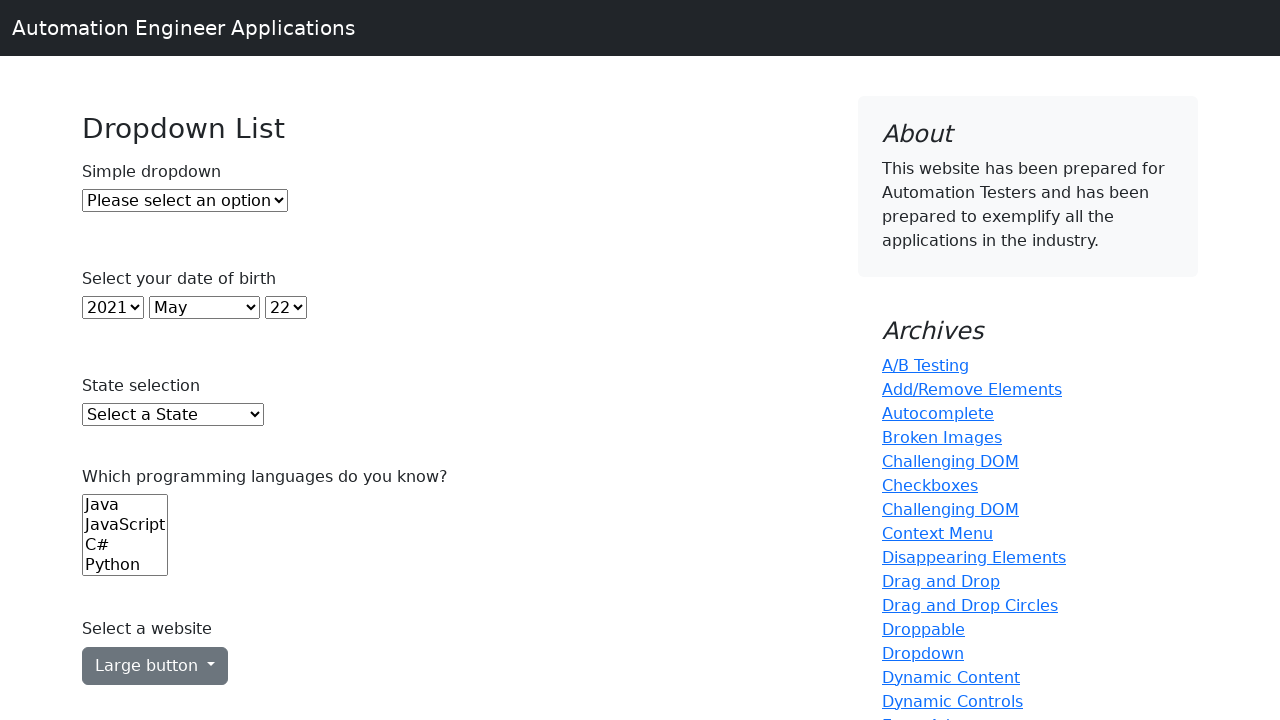

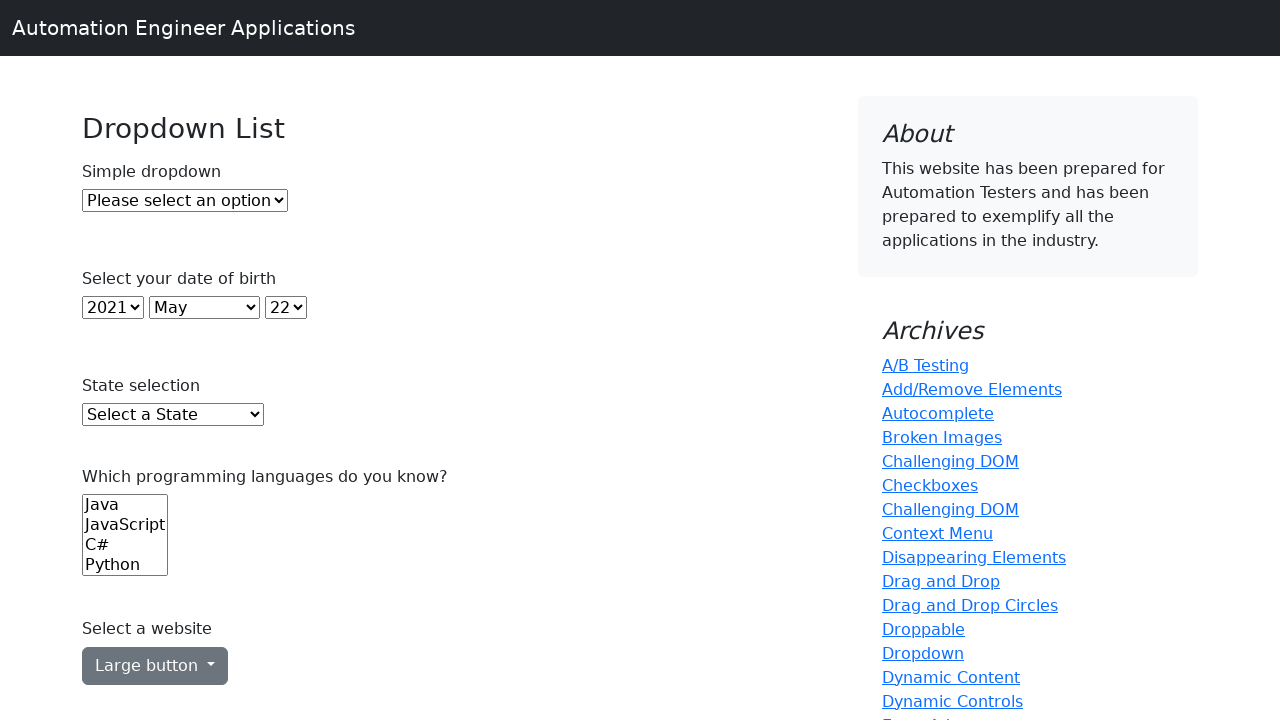